Tests the deck image generator tool by filling in a decklist in the text area and submitting the form to generate card images.

Starting URL: https://limitlesstcg.com/tools/imggen

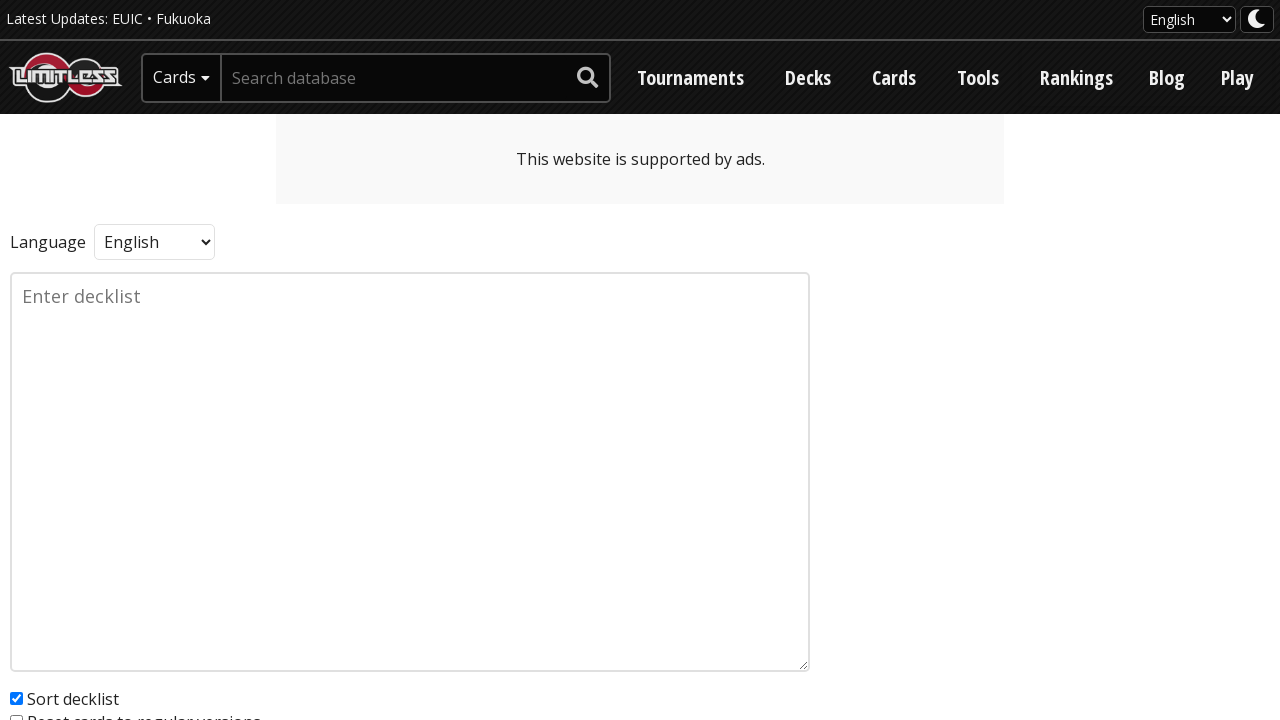

Cleared the decklist text area on textarea[name='input']
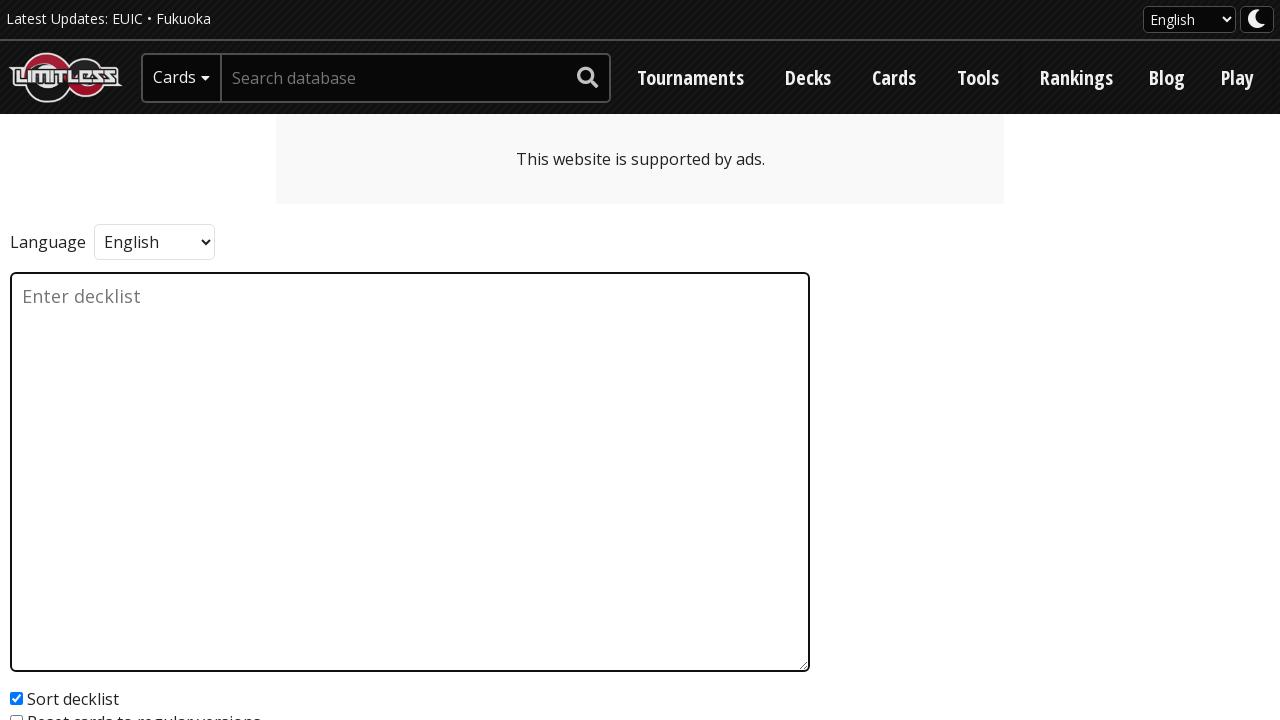

Filled text area with sample Pokemon TCG decklist on textarea[name='input']
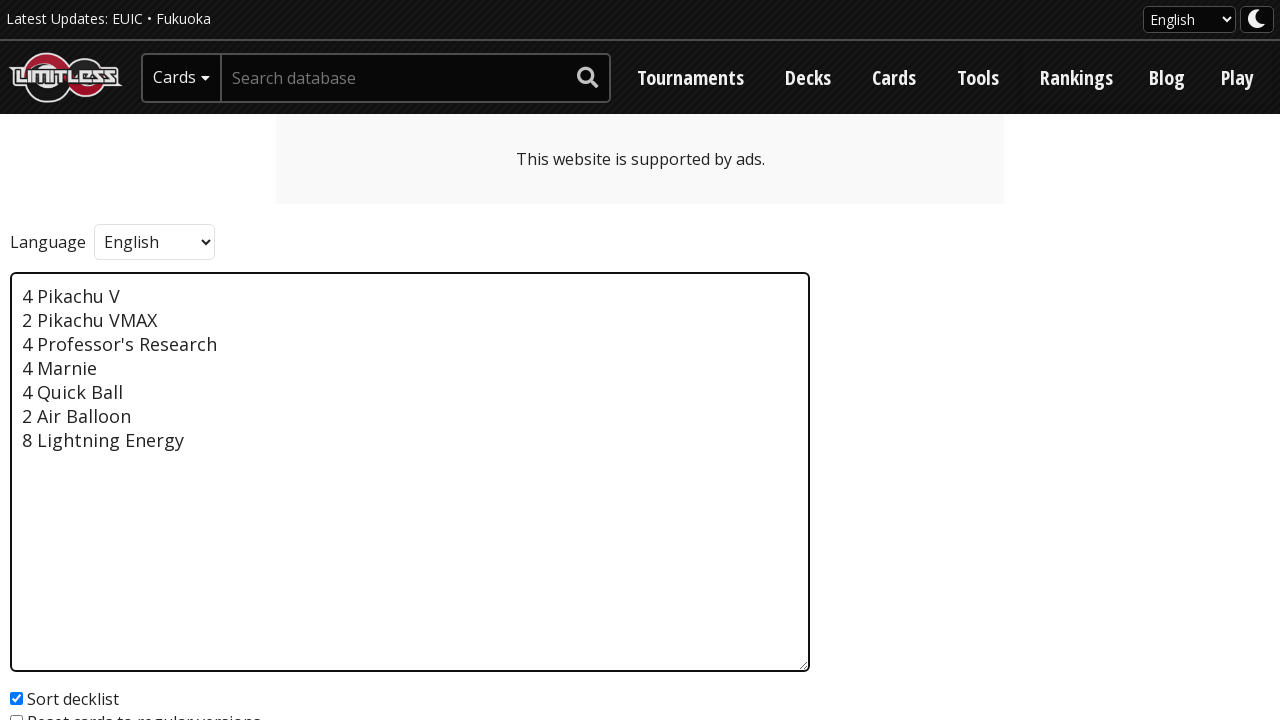

Clicked Submit button to generate deck images at (67, 440) on button[type='submit']:has-text('Submit')
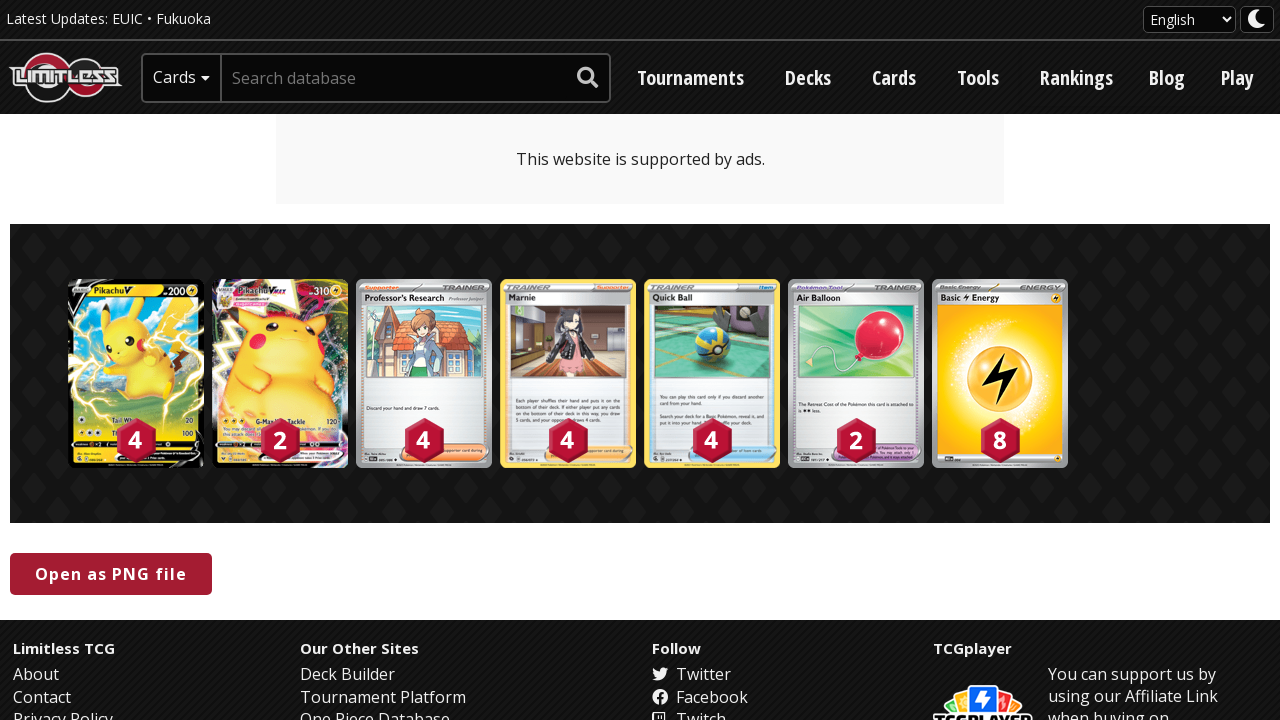

Card images loaded successfully after form submission
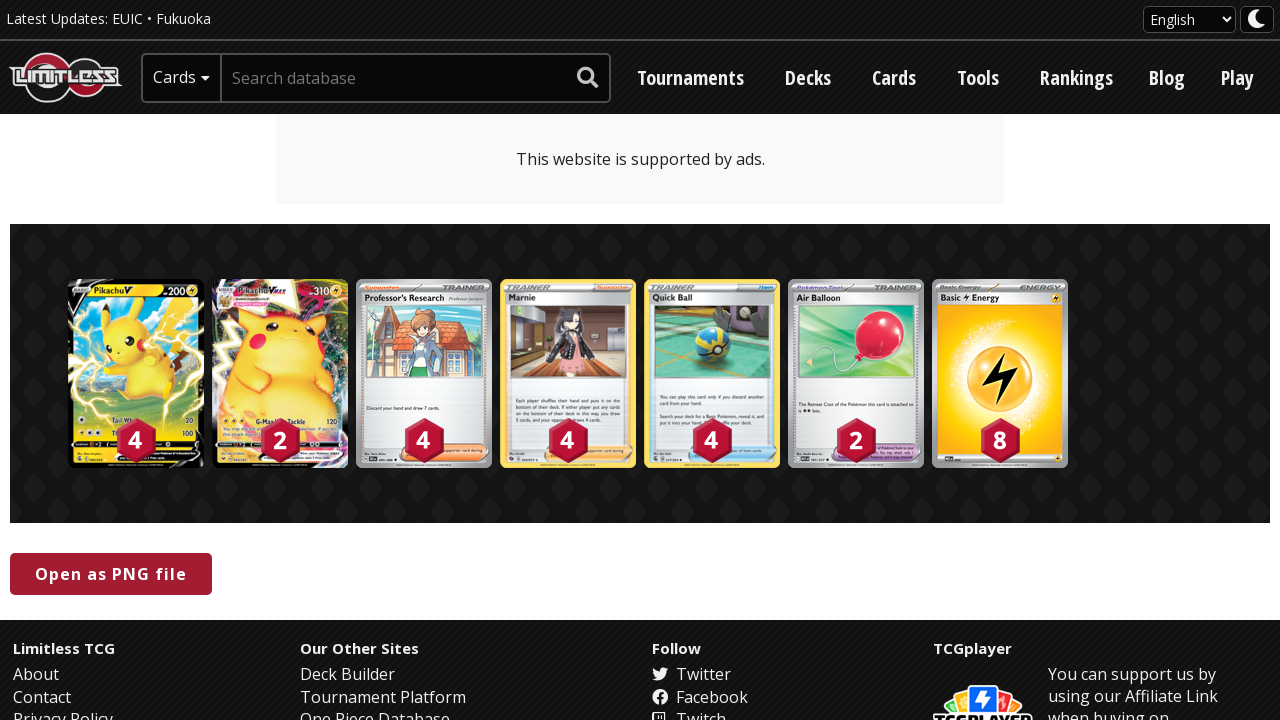

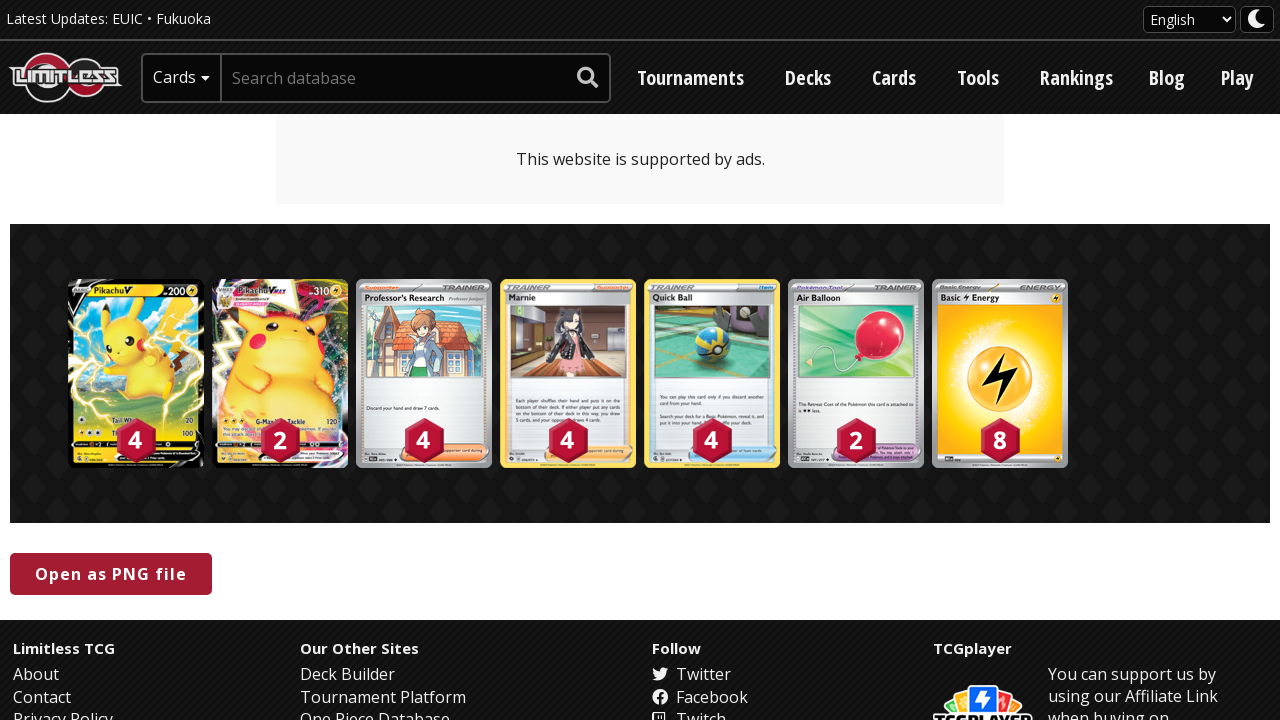